Tests that edits are cancelled when pressing the Escape key during editing.

Starting URL: https://demo.playwright.dev/todomvc

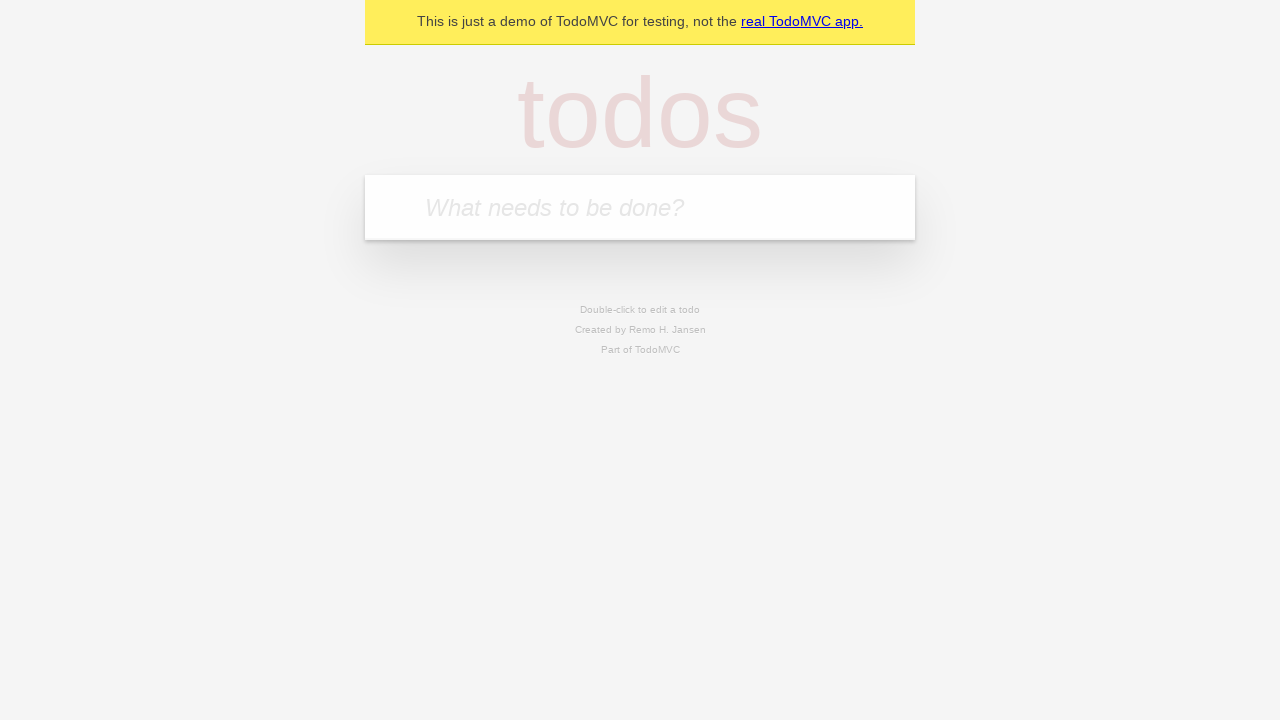

Filled new todo input with 'buy some cheese' on .new-todo
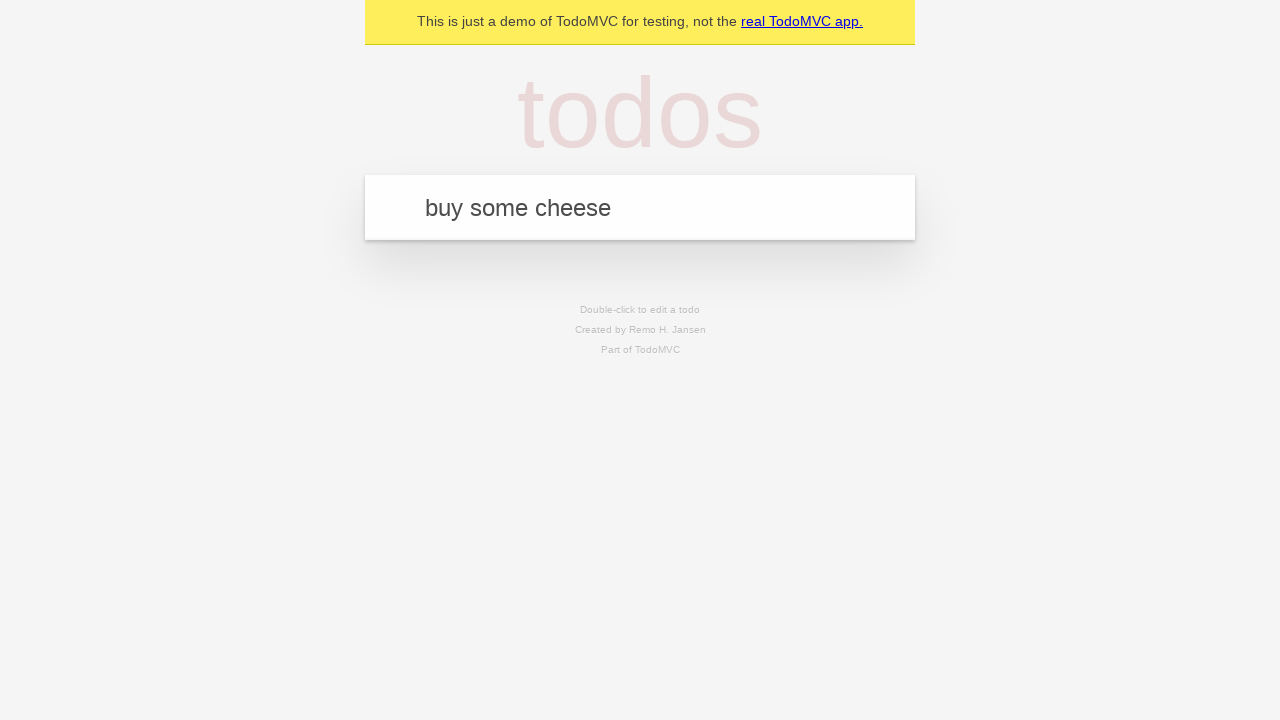

Pressed Enter to create first todo on .new-todo
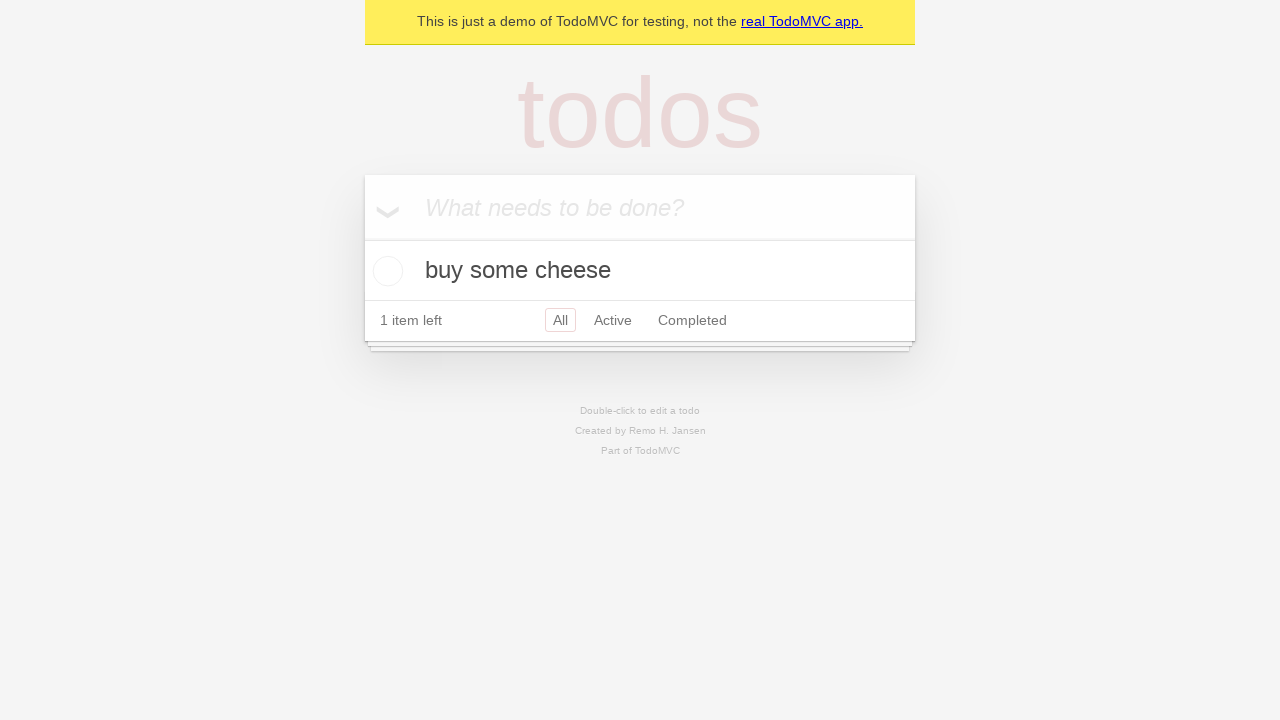

Filled new todo input with 'feed the cat' on .new-todo
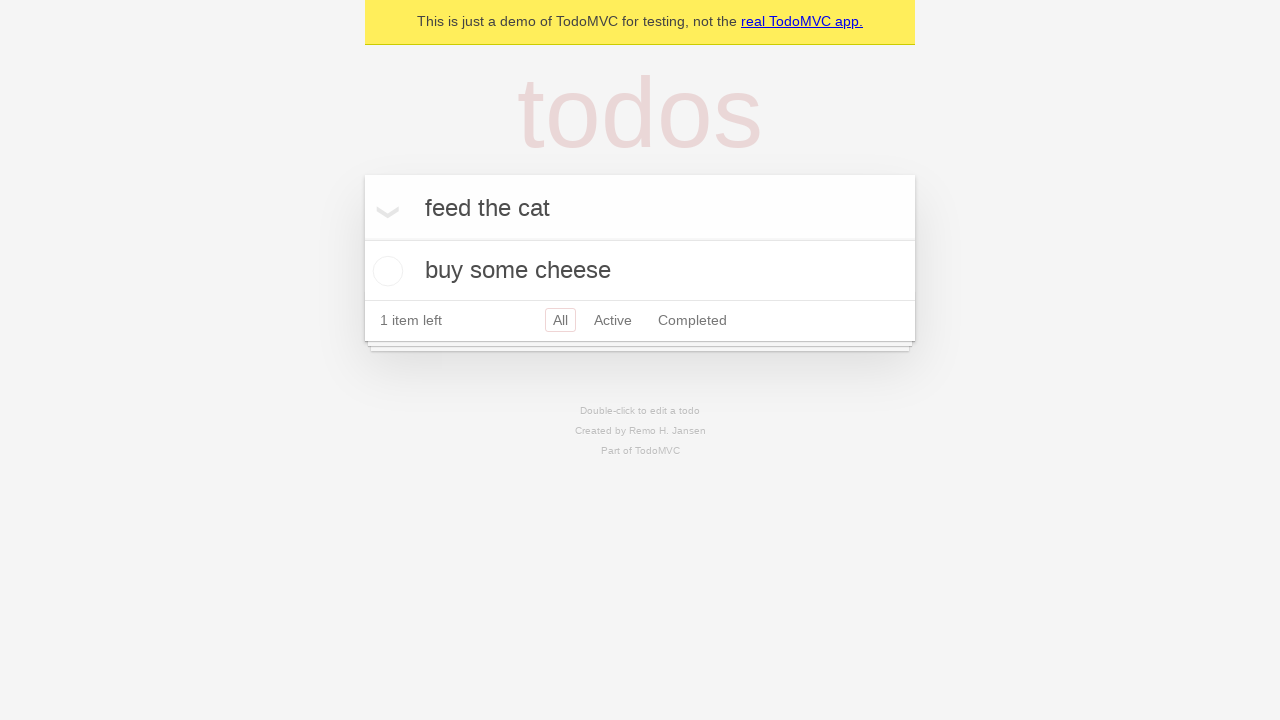

Pressed Enter to create second todo on .new-todo
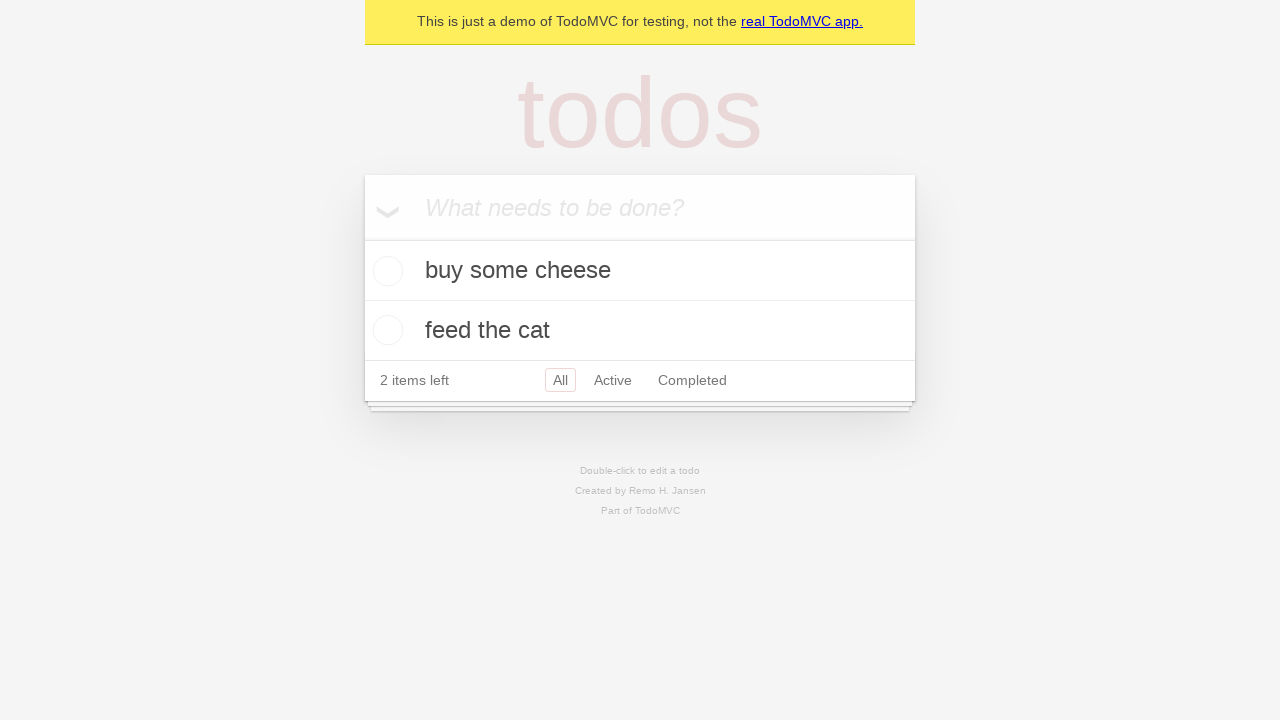

Filled new todo input with 'book a doctors appointment' on .new-todo
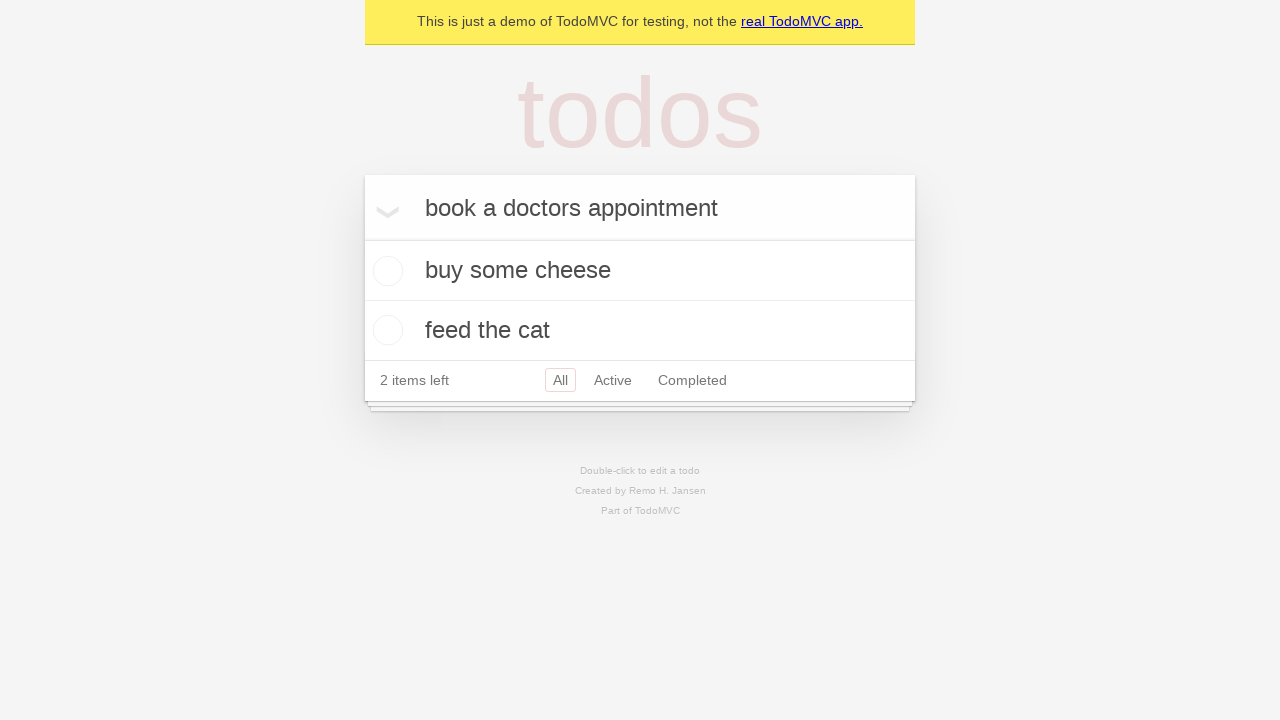

Pressed Enter to create third todo on .new-todo
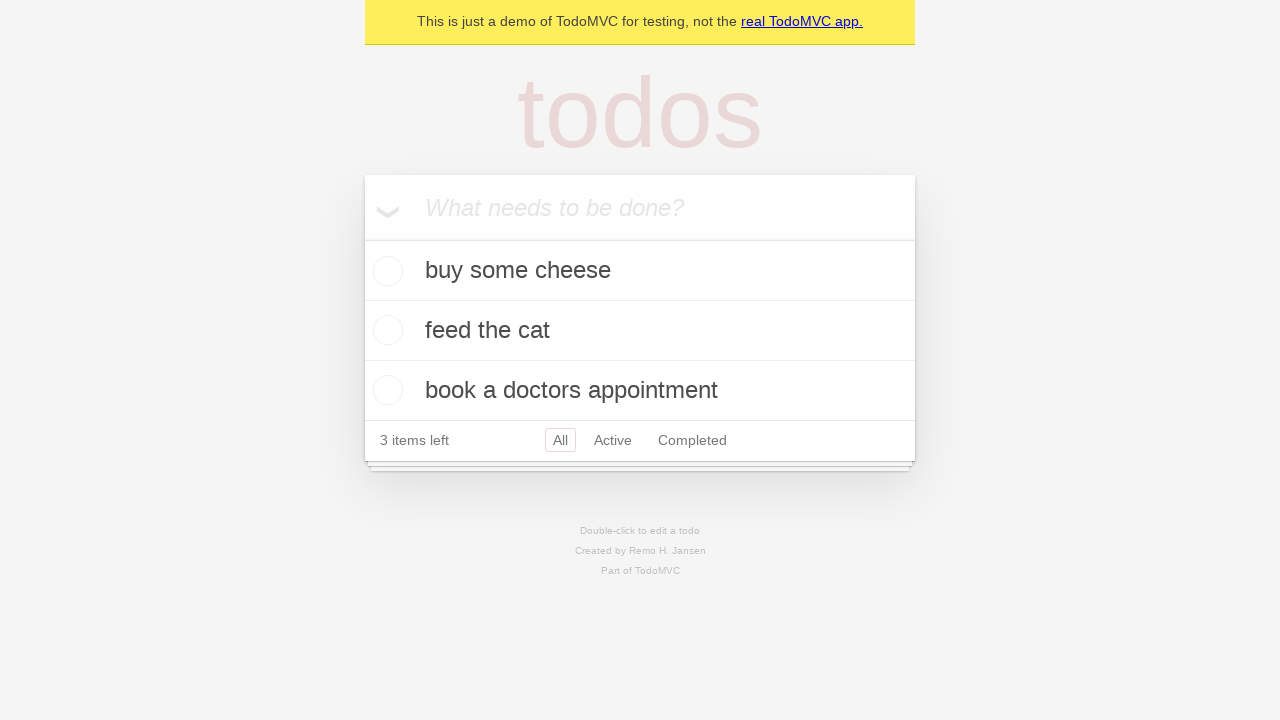

Waited for all three todos to appear in the list
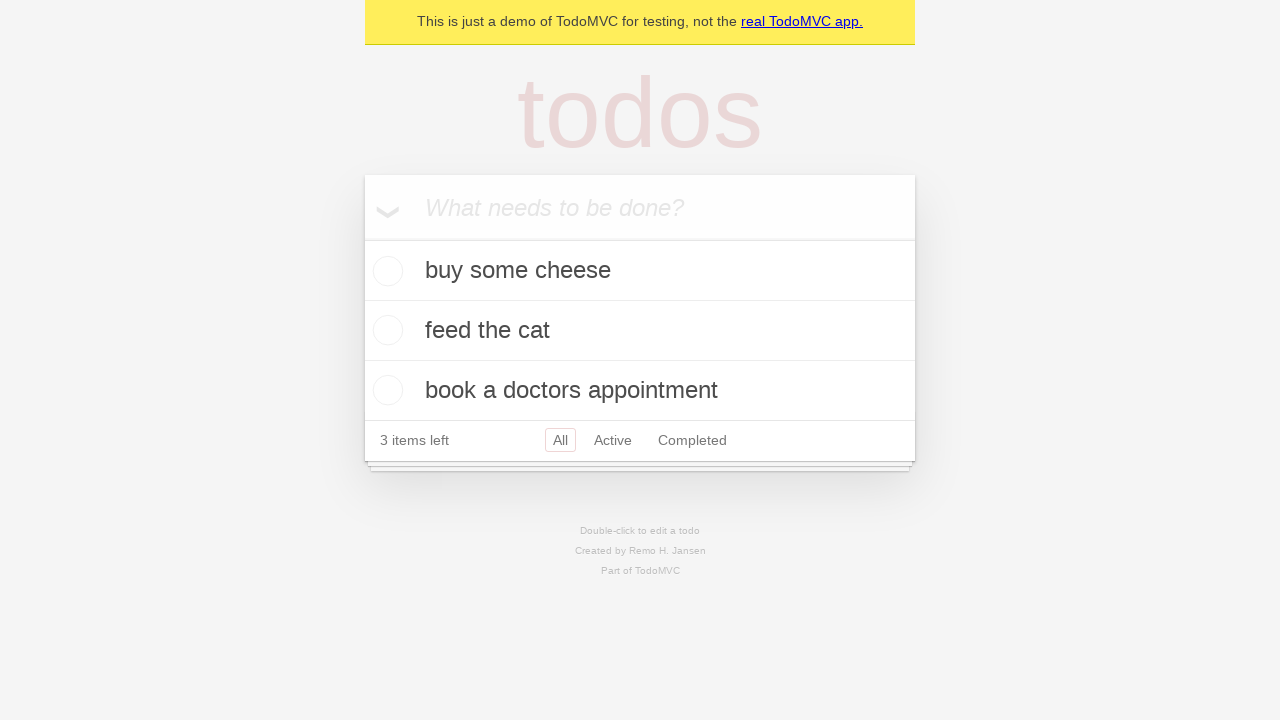

Double-clicked second todo to enter edit mode at (640, 331) on .todo-list li >> nth=1
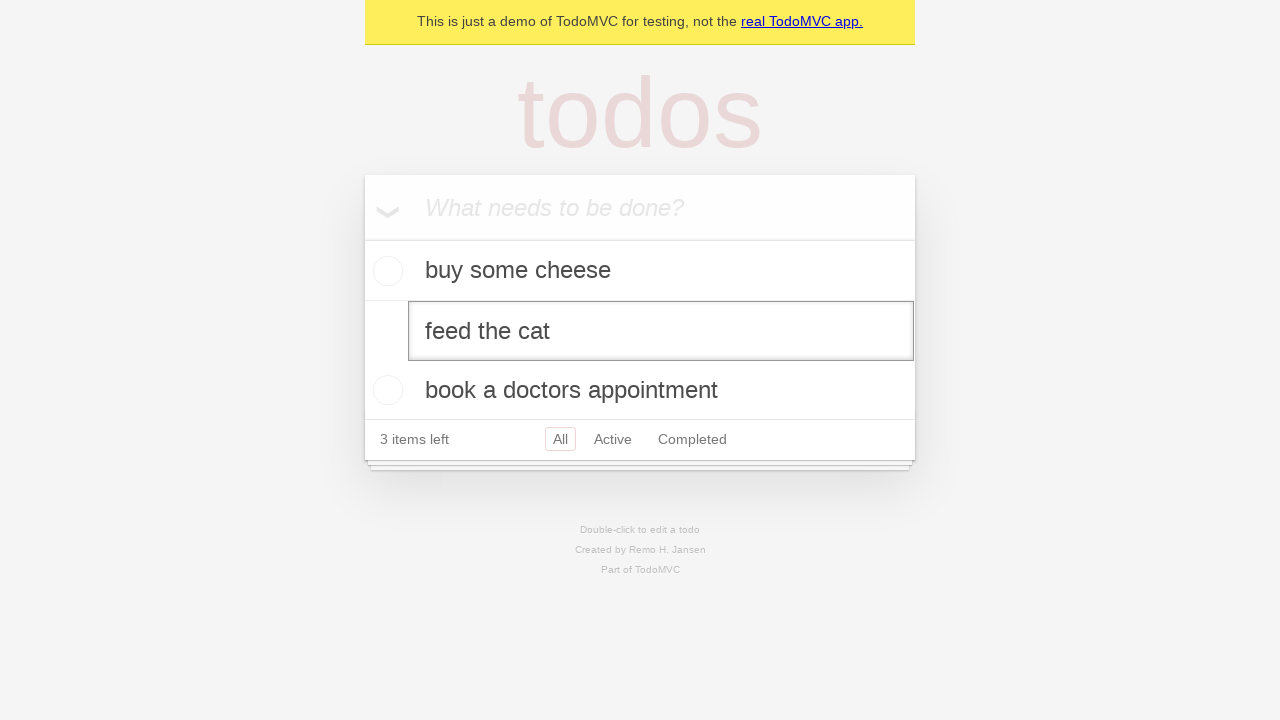

Pressed Escape to cancel editing the second todo on .todo-list li >> nth=1 >> .edit
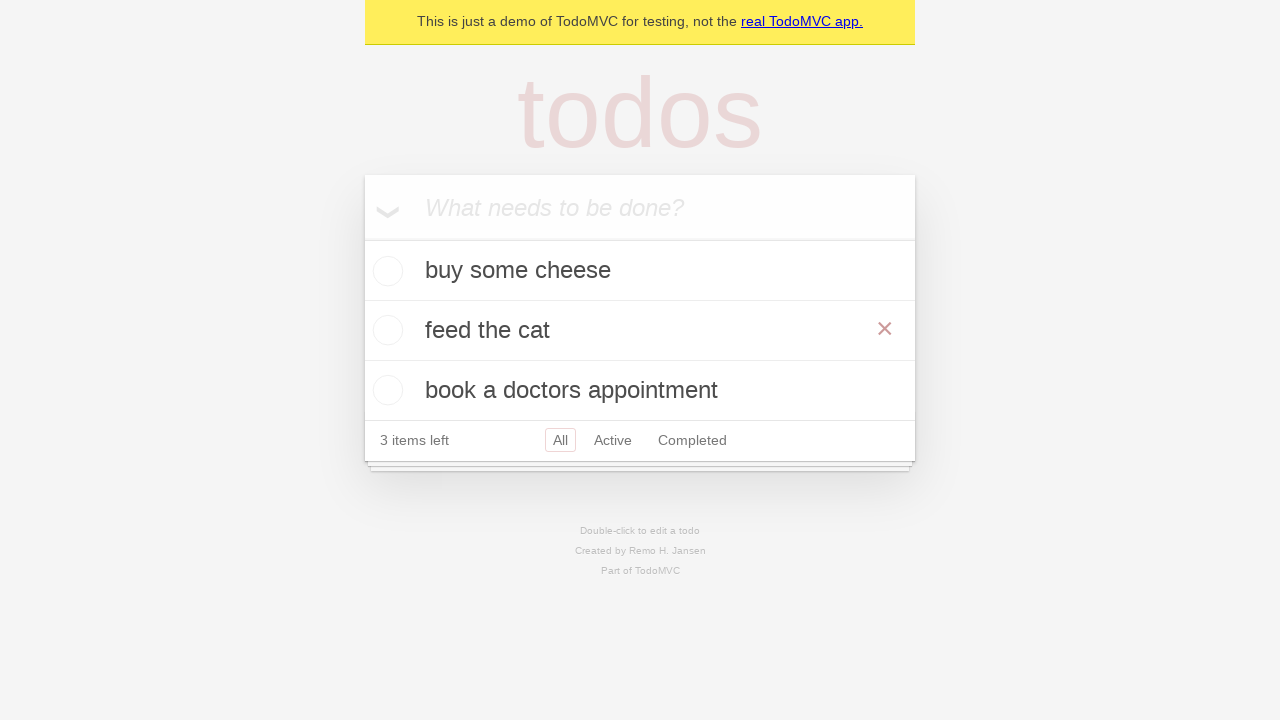

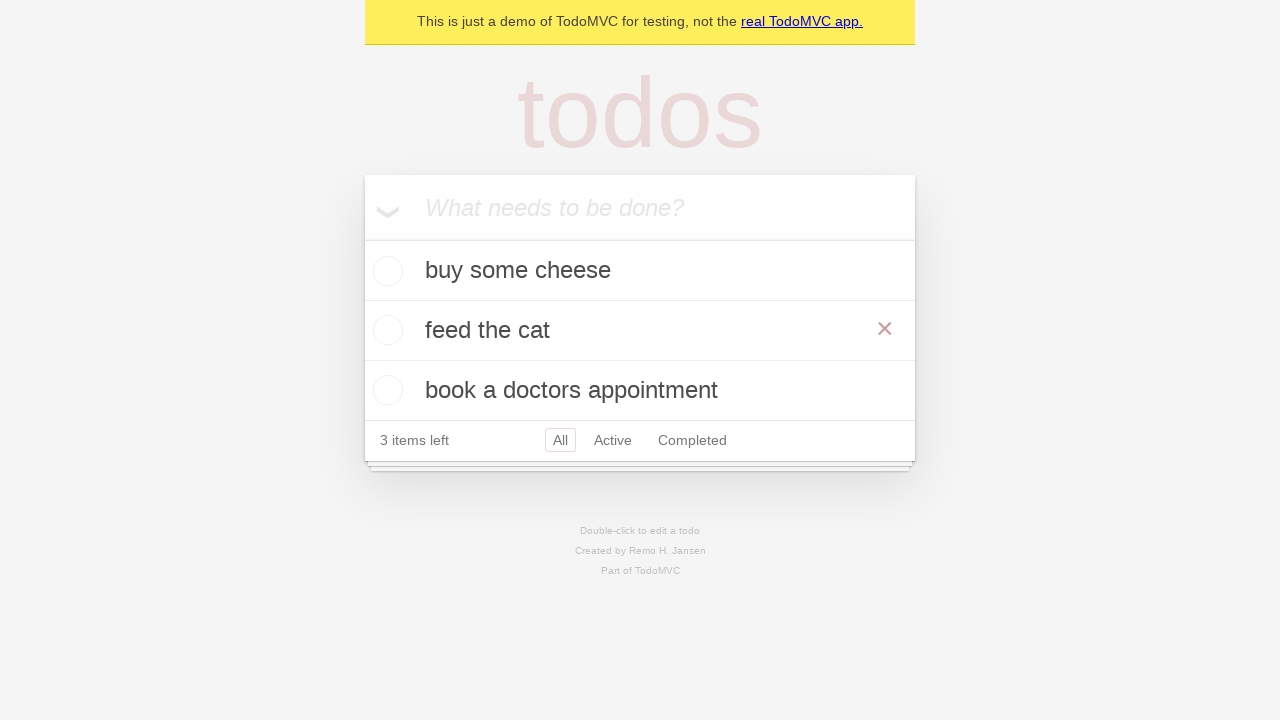